Tests dynamic controls by clicking Remove button, verifying "It's gone!" message appears, then clicking Add button and verifying "It's back!" message appears using implicit wait approach.

Starting URL: https://the-internet.herokuapp.com/dynamic_controls

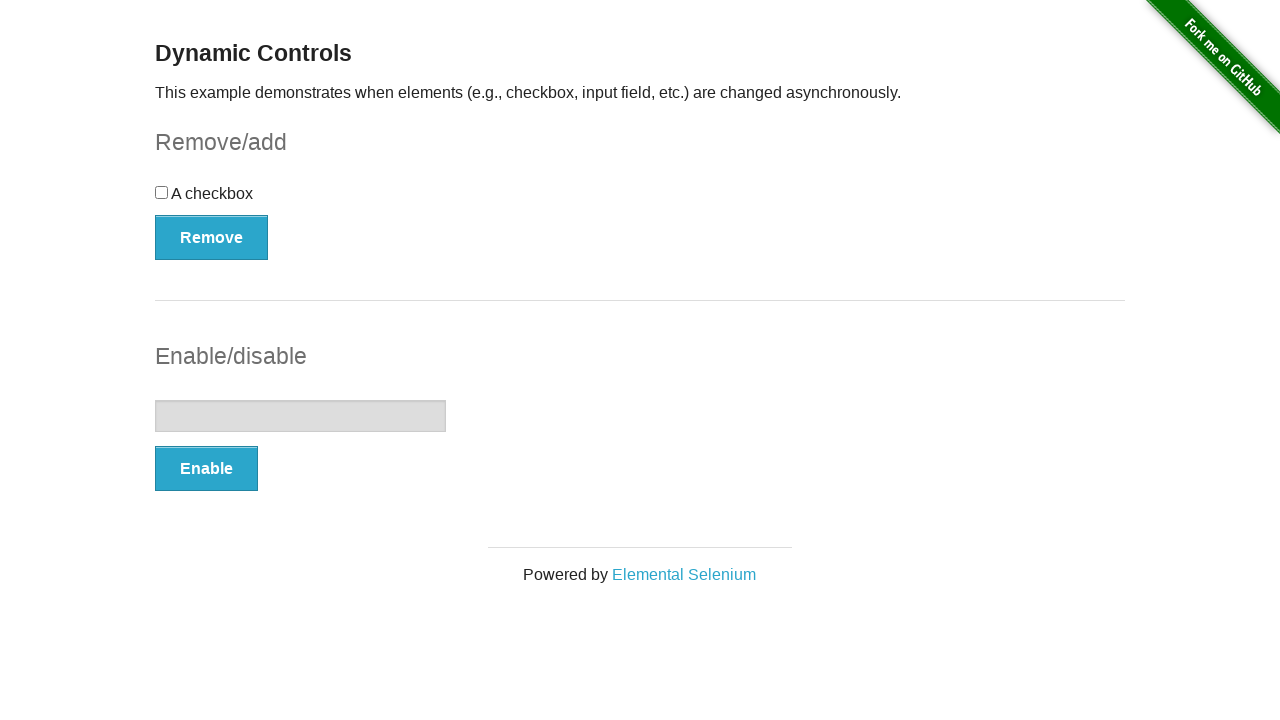

Clicked Remove button at (212, 237) on xpath=//button[.='Remove']
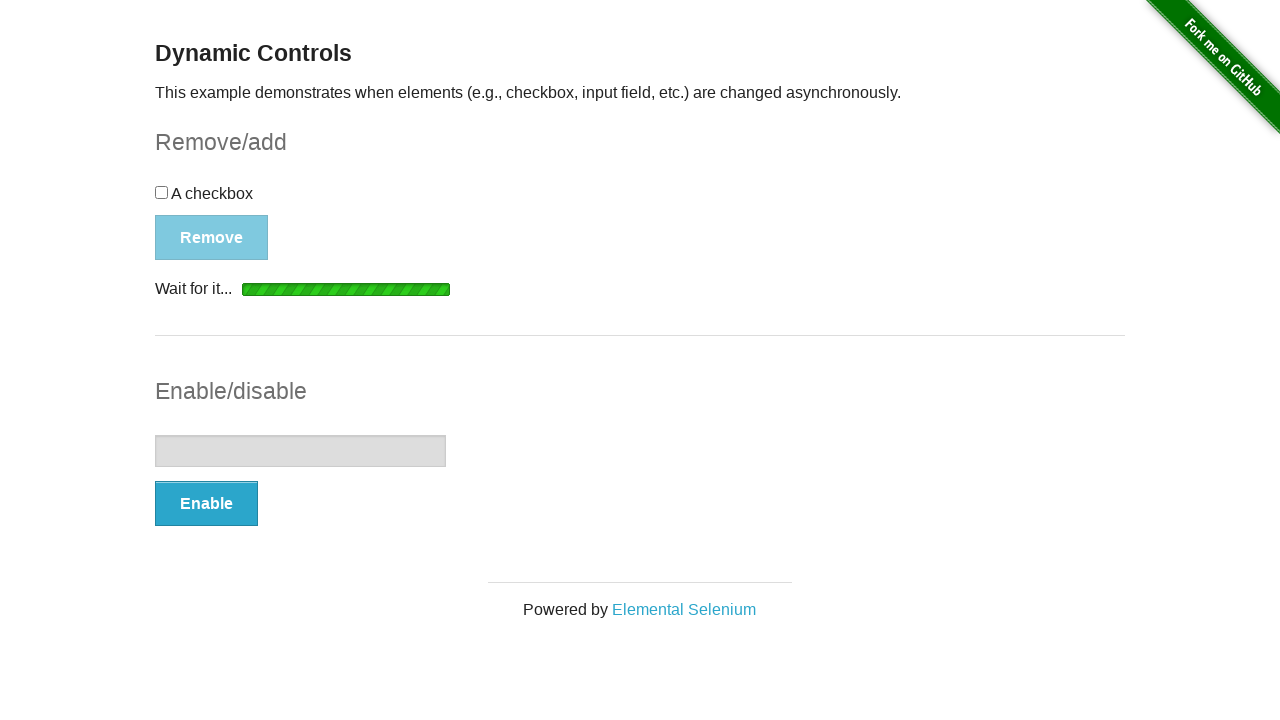

Waited for 'It's gone!' message to appear
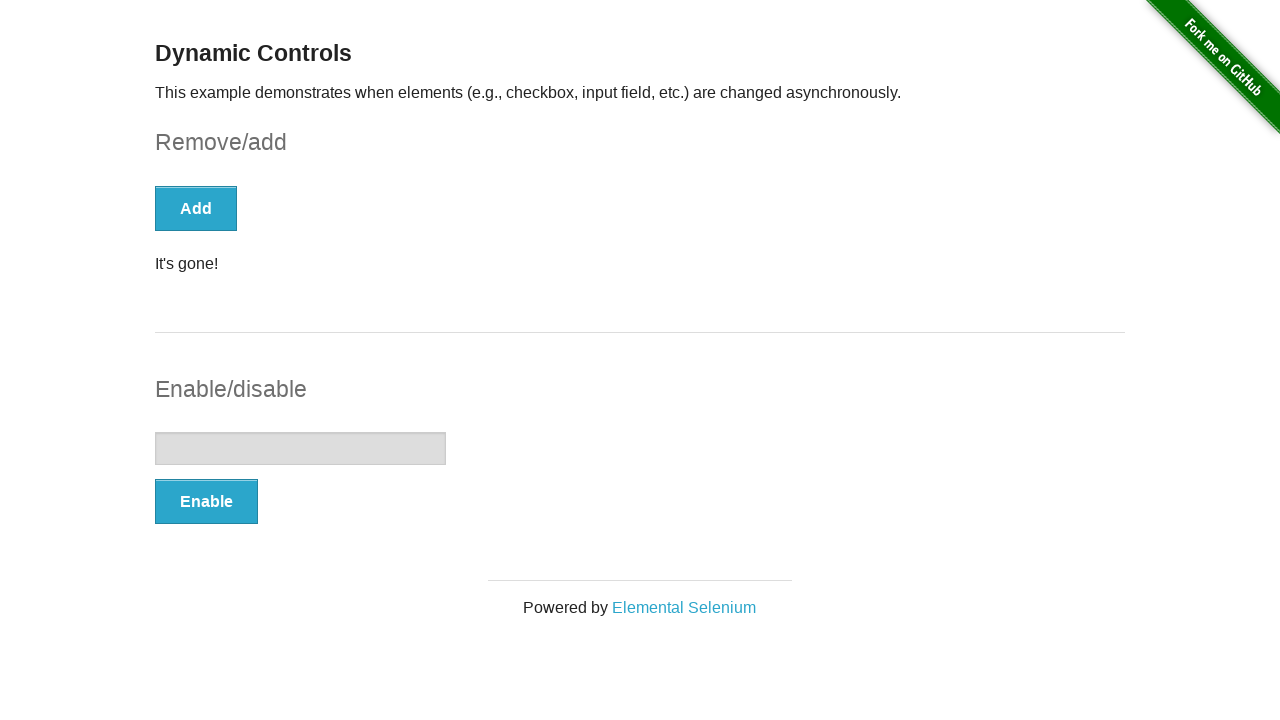

Located 'It's gone!' element
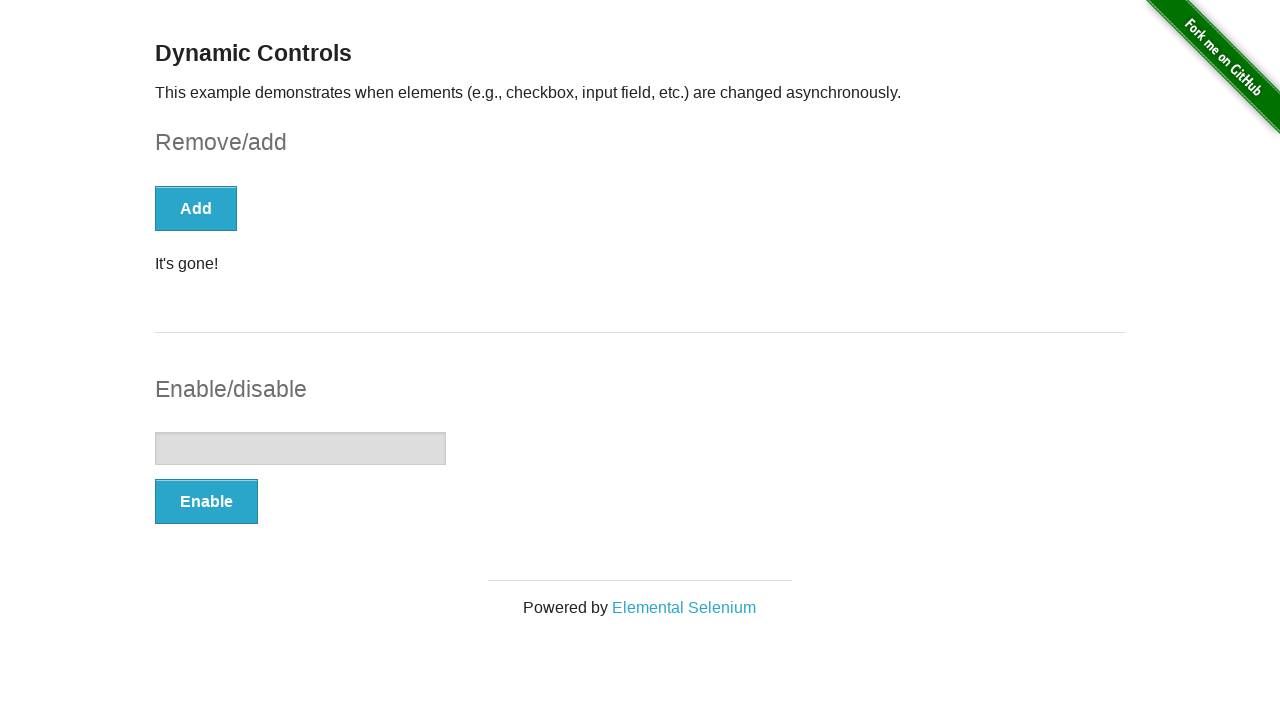

Verified 'It's gone!' message is visible
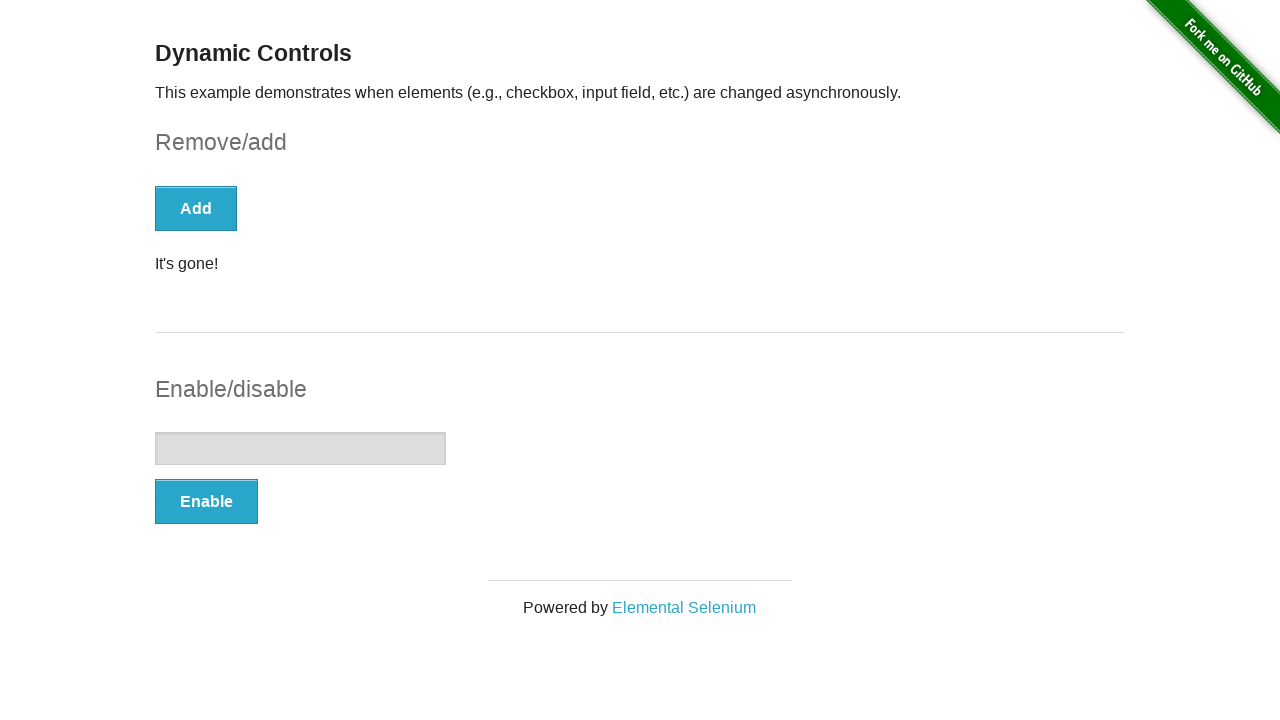

Clicked Add button at (196, 208) on xpath=//button[text()='Add']
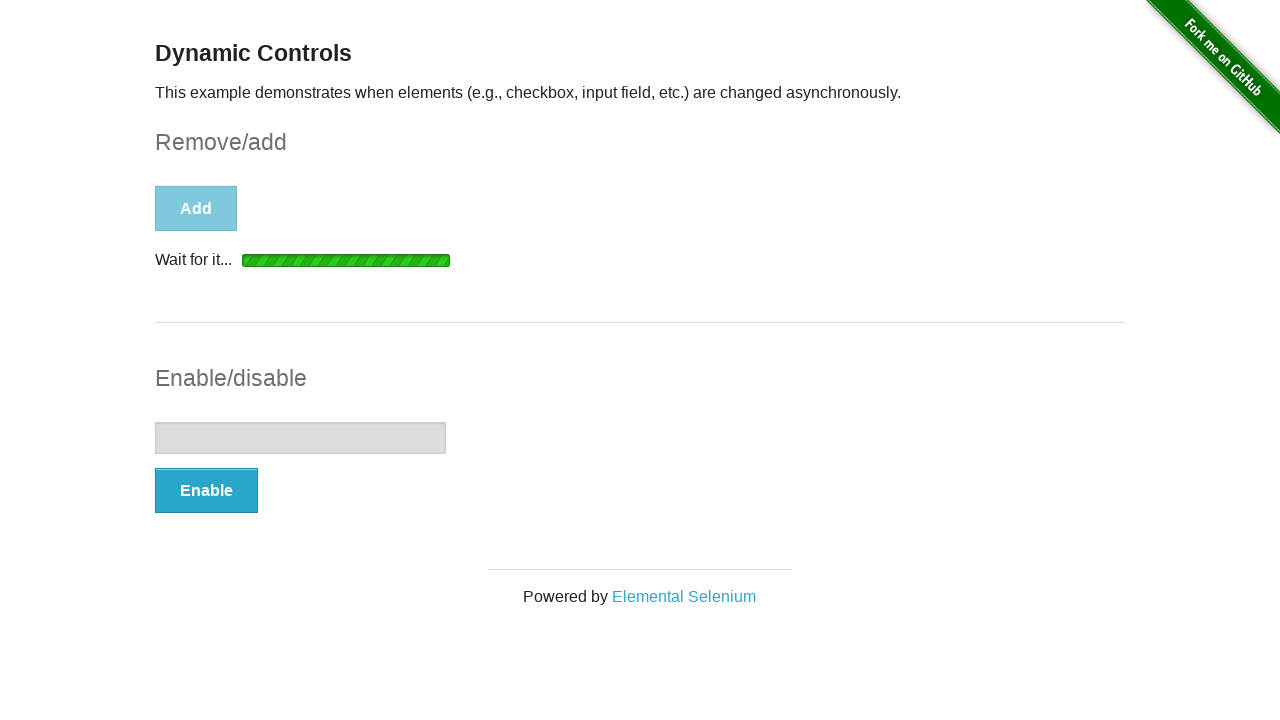

Waited for 'It's back!' message to appear
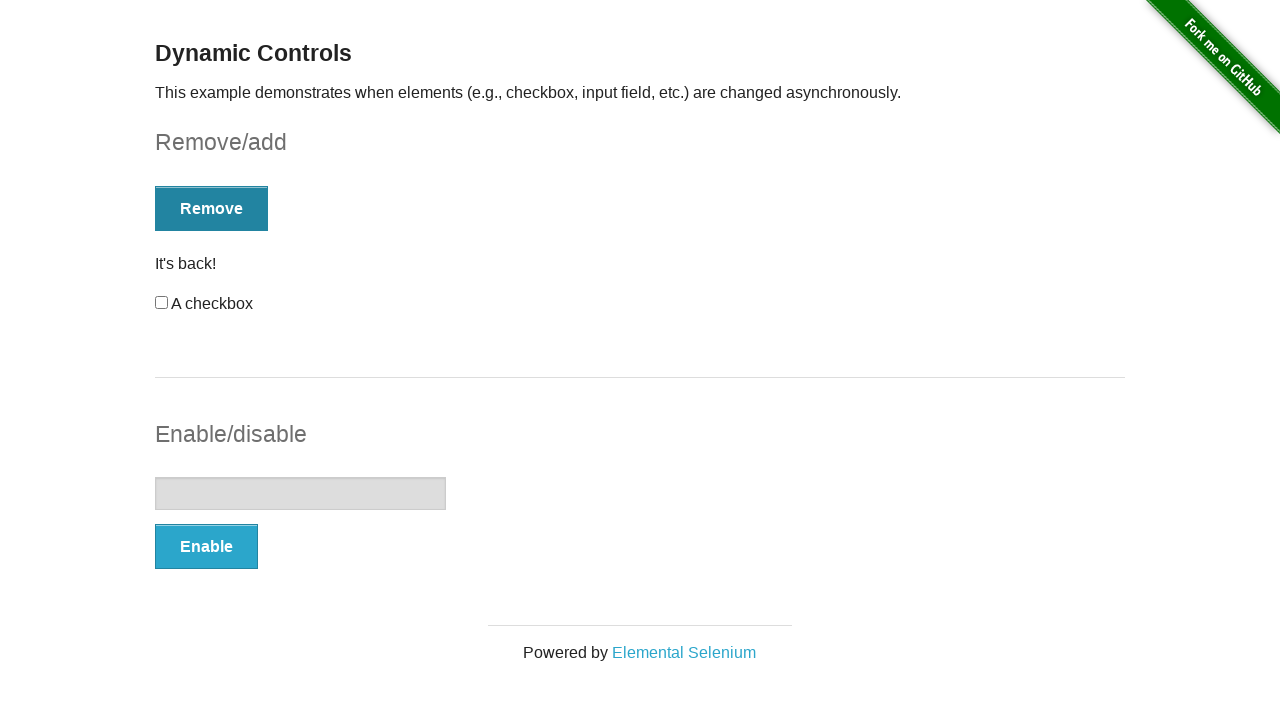

Located 'It's back!' element
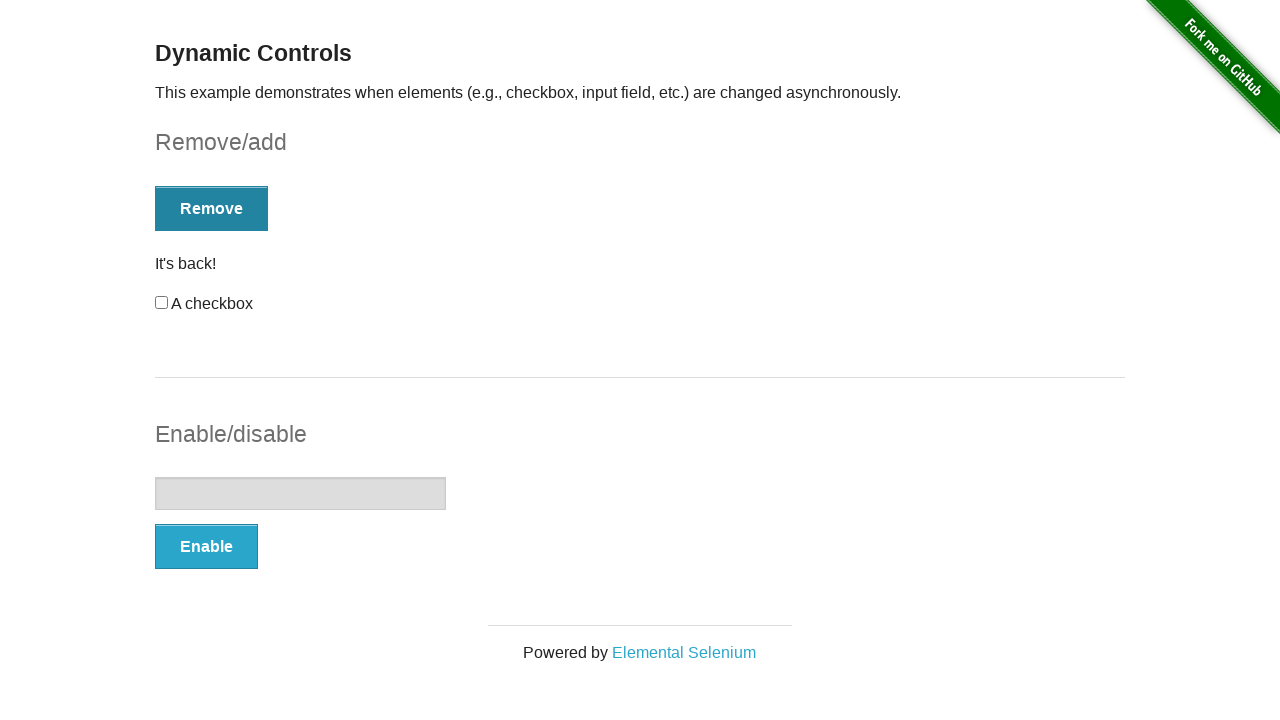

Verified 'It's back!' message is visible
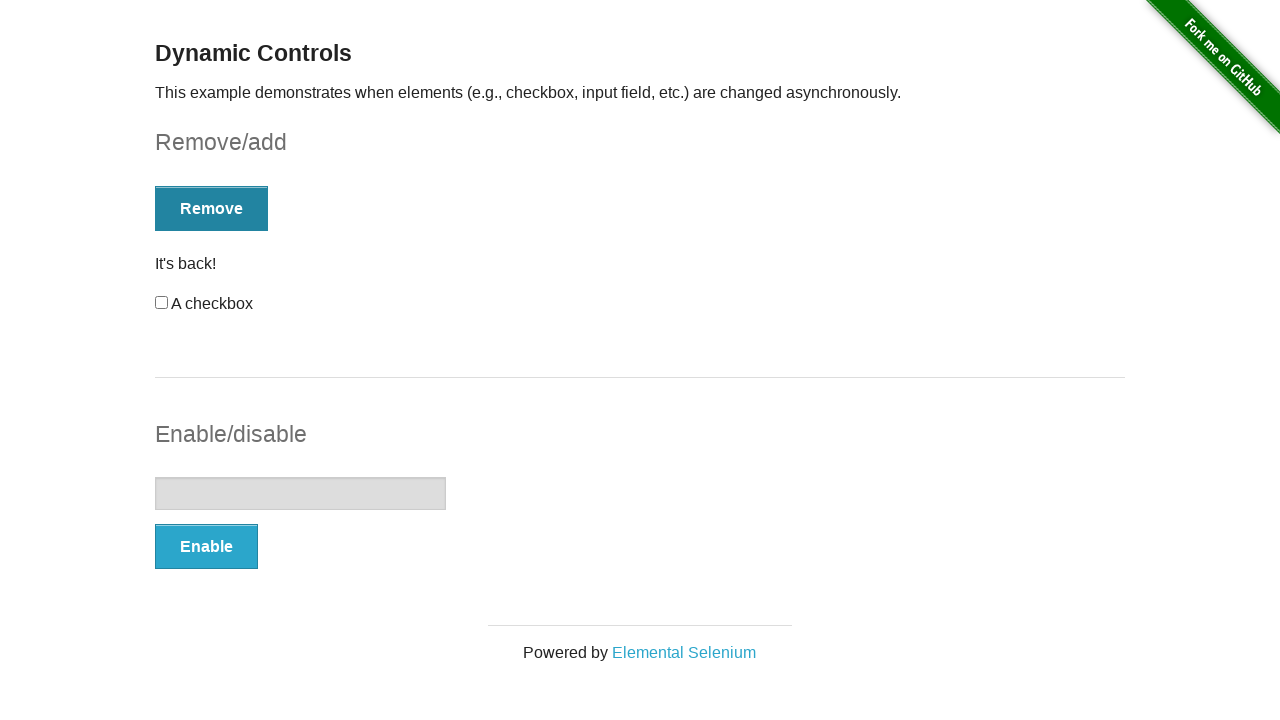

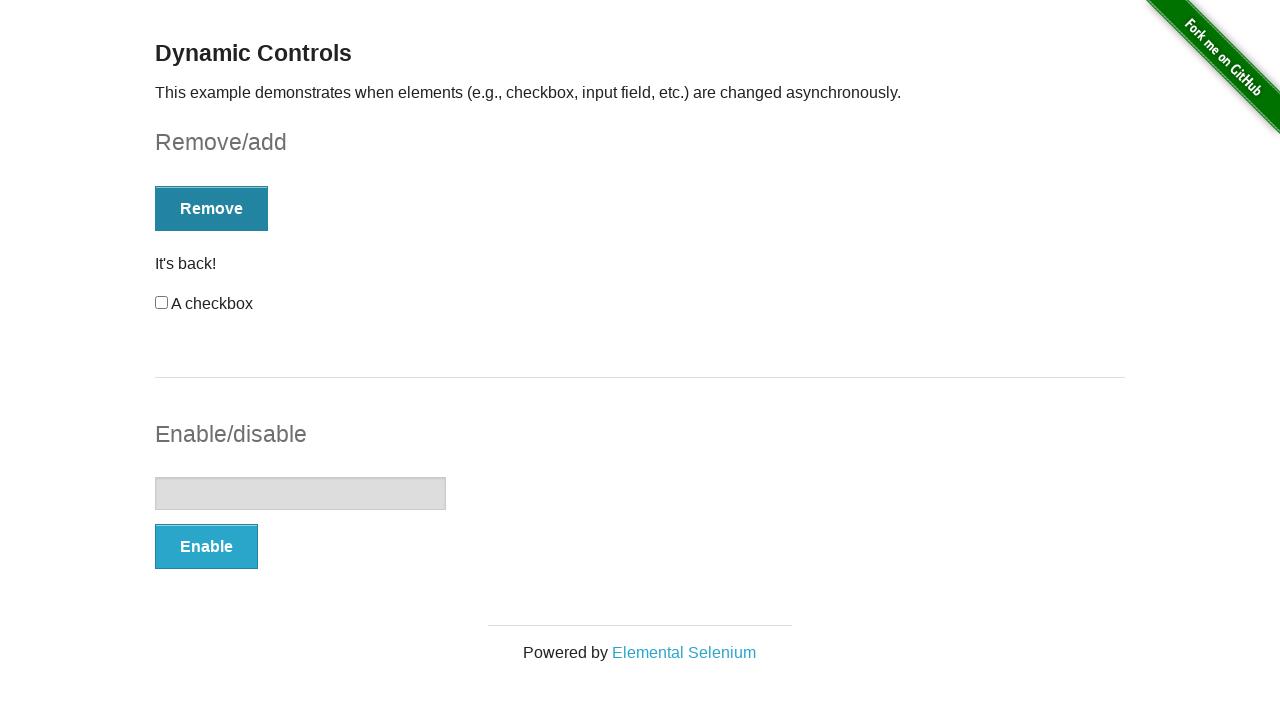